Tests JavaScript prompt dialog by accepting without entering text

Starting URL: https://the-internet.herokuapp.com/javascript_alerts

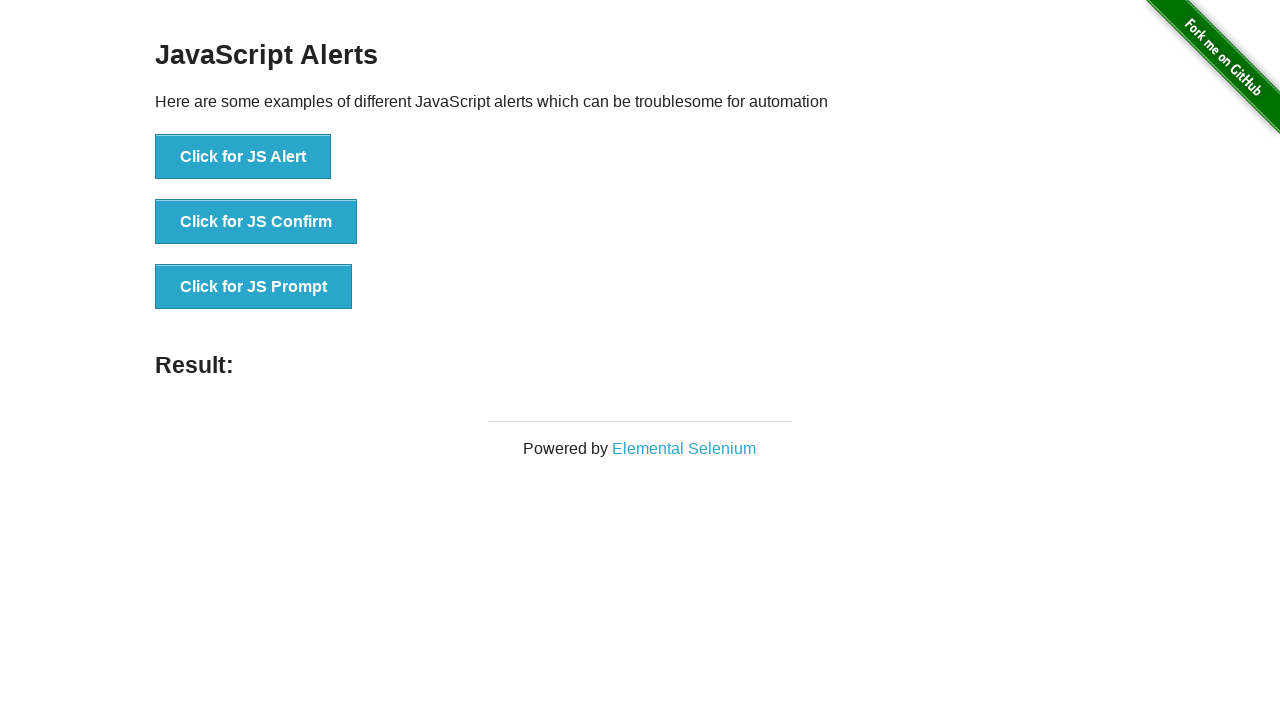

Clicked button to trigger JS Prompt dialog at (254, 287) on xpath=//*[text()="Click for JS Prompt"]
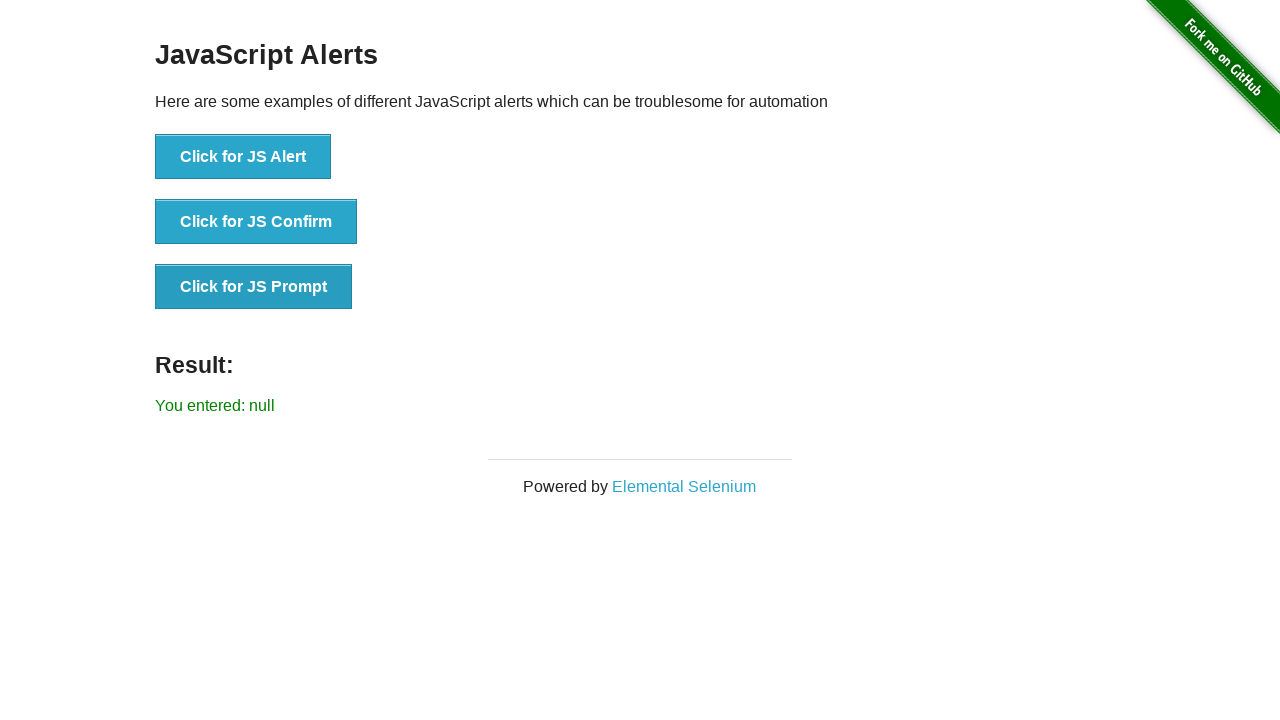

Set up dialog handler to accept prompt without text
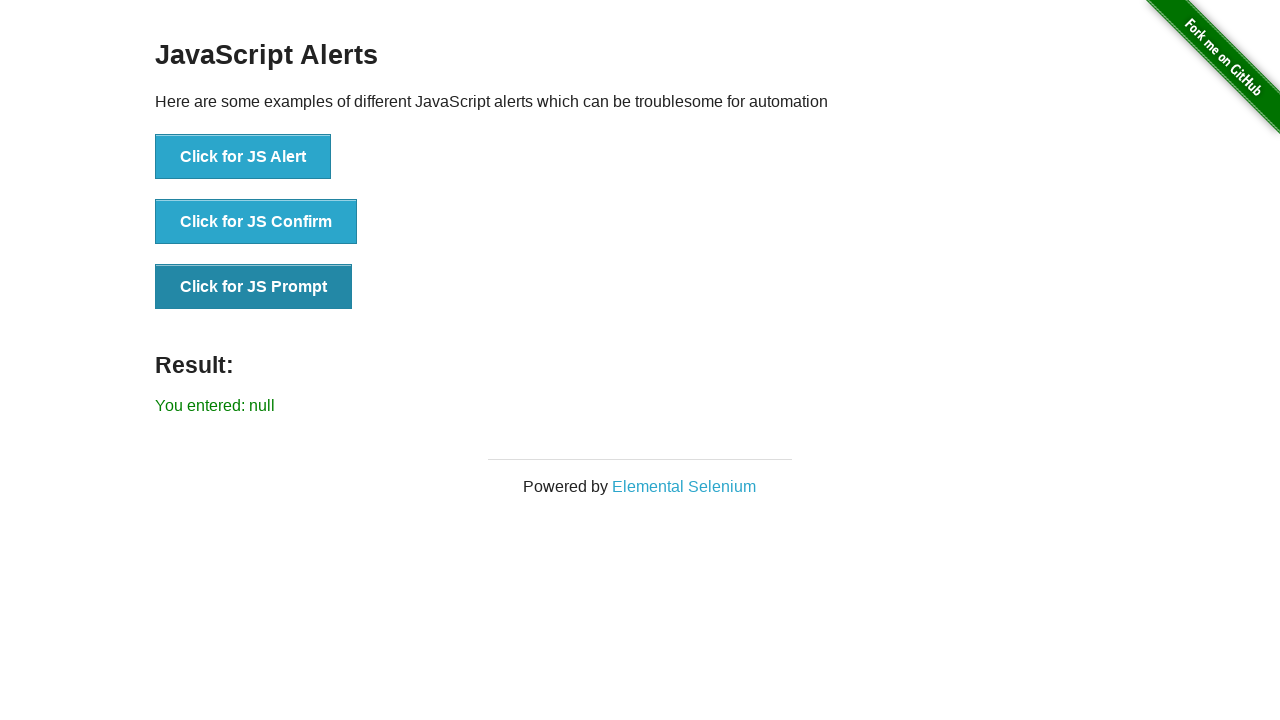

Verified result message appeared after accepting prompt
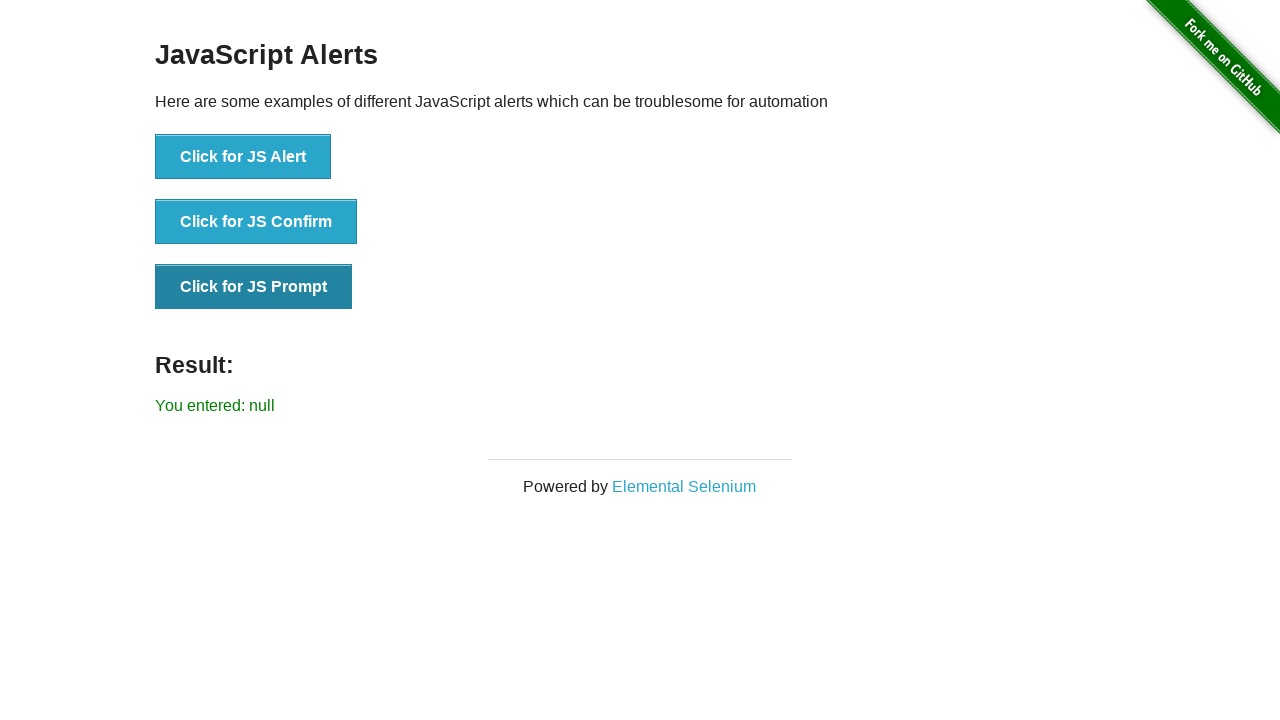

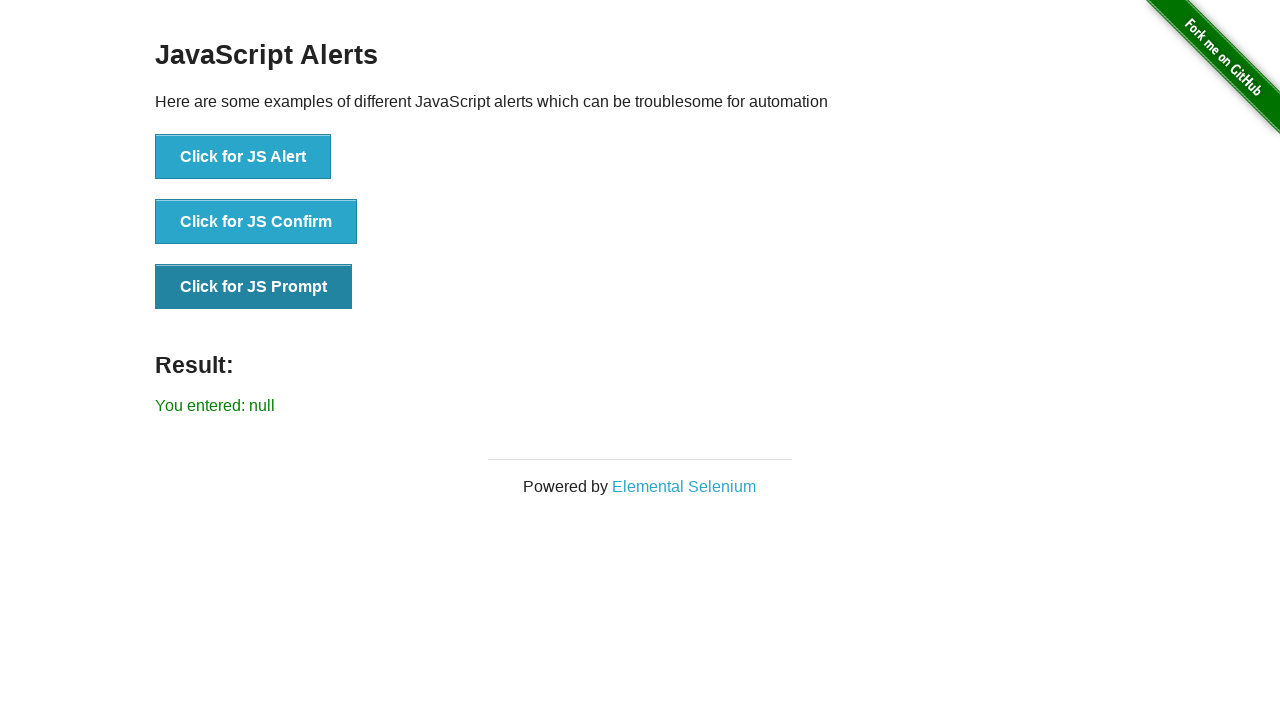